Tests adding a tablet product to the shopping cart on OpenCart demo site by navigating to the tablets category, selecting a product, and clicking add to cart button.

Starting URL: http://opencart.abstracta.us/

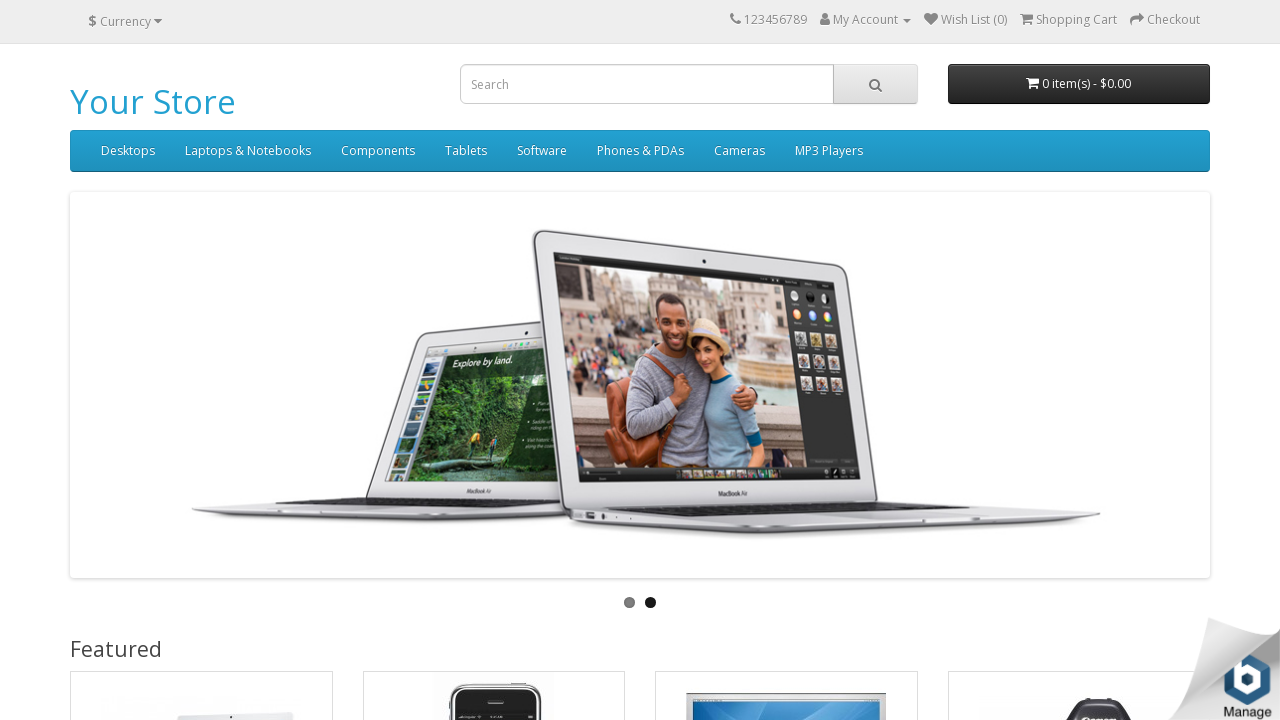

Hovered over Tablets menu item at (466, 151) on text=Tablets
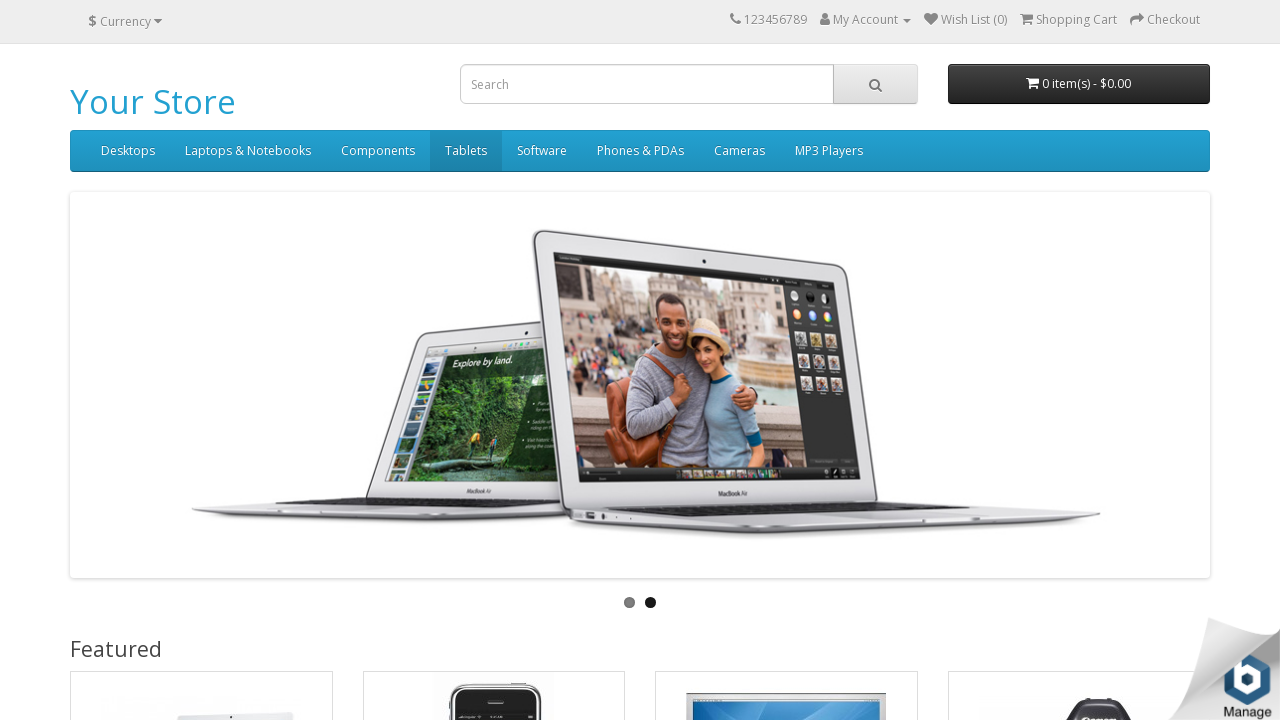

Clicked on Tablets category link at (466, 151) on a:has-text('Tablets')
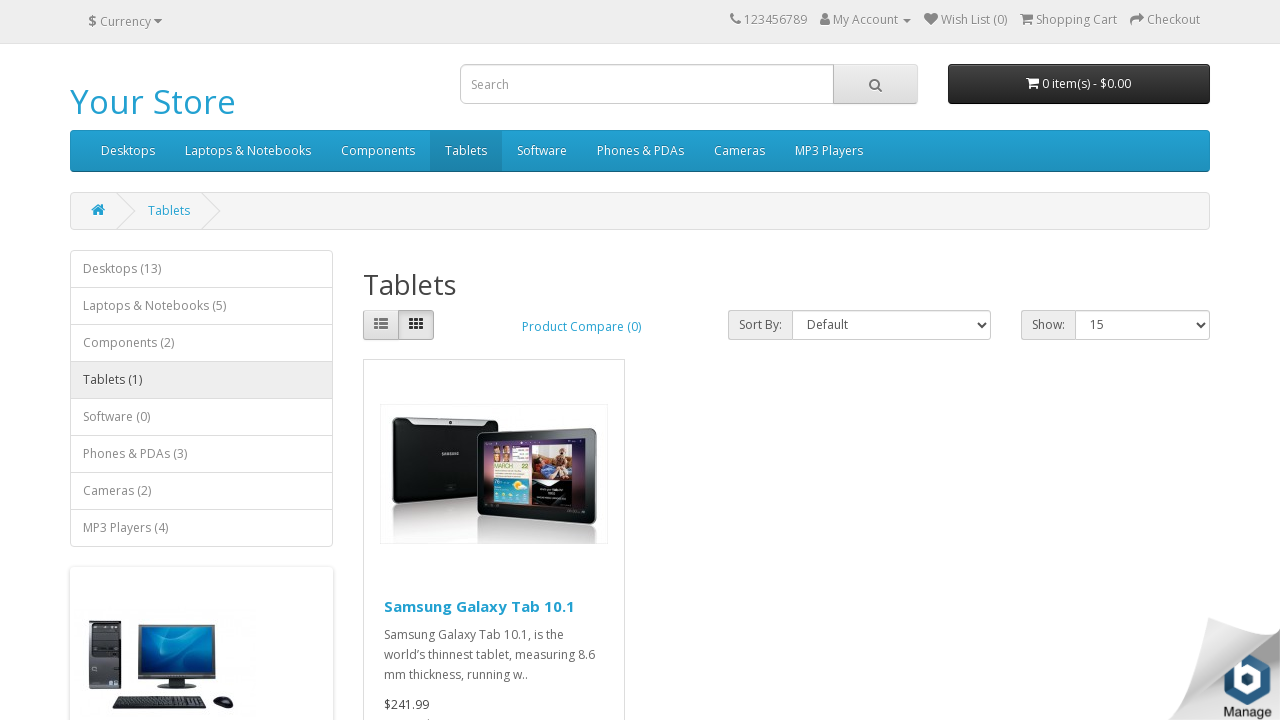

Product list loaded in Tablets category
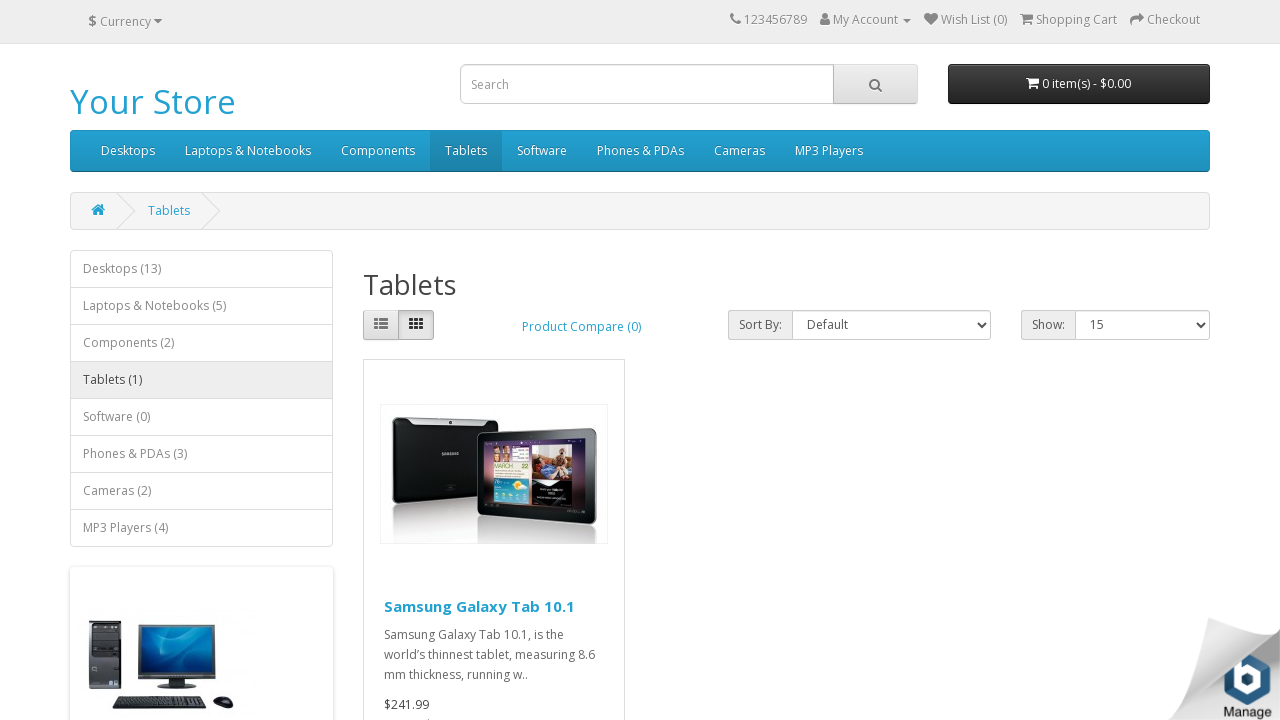

Clicked on first tablet product at (479, 606) on .product-layout:first-child .caption a
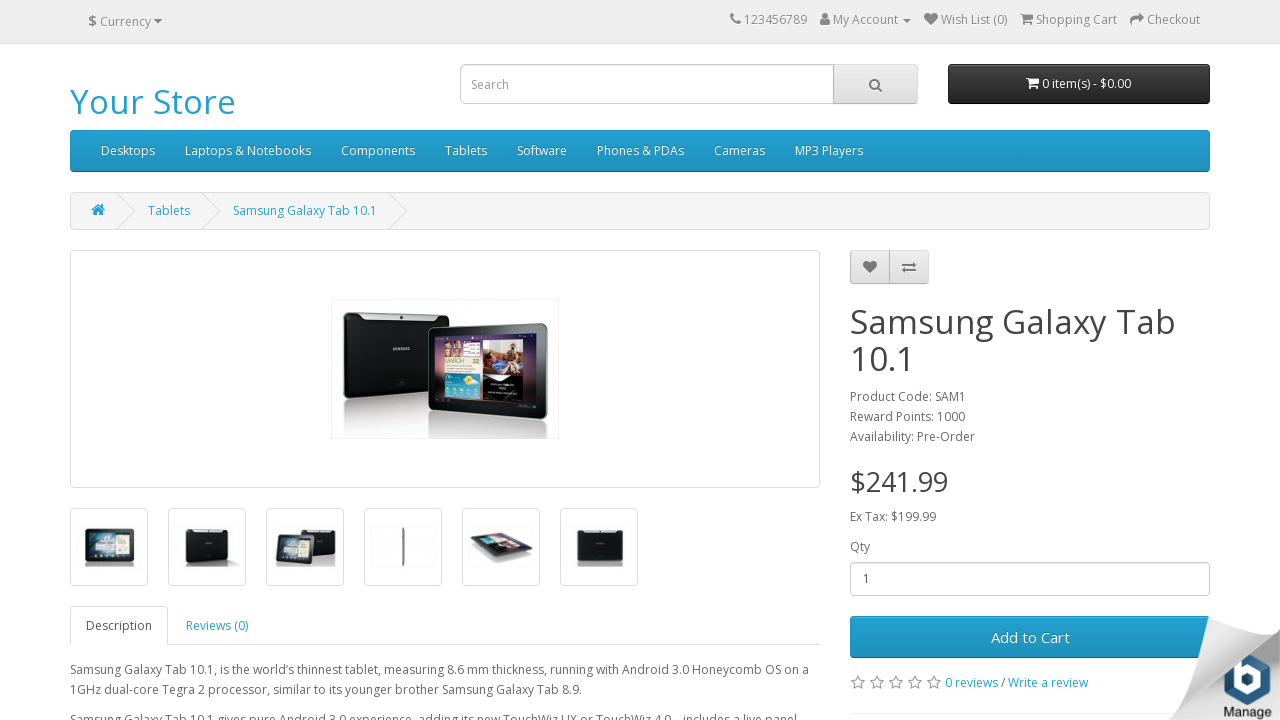

Product page loaded with add to cart button
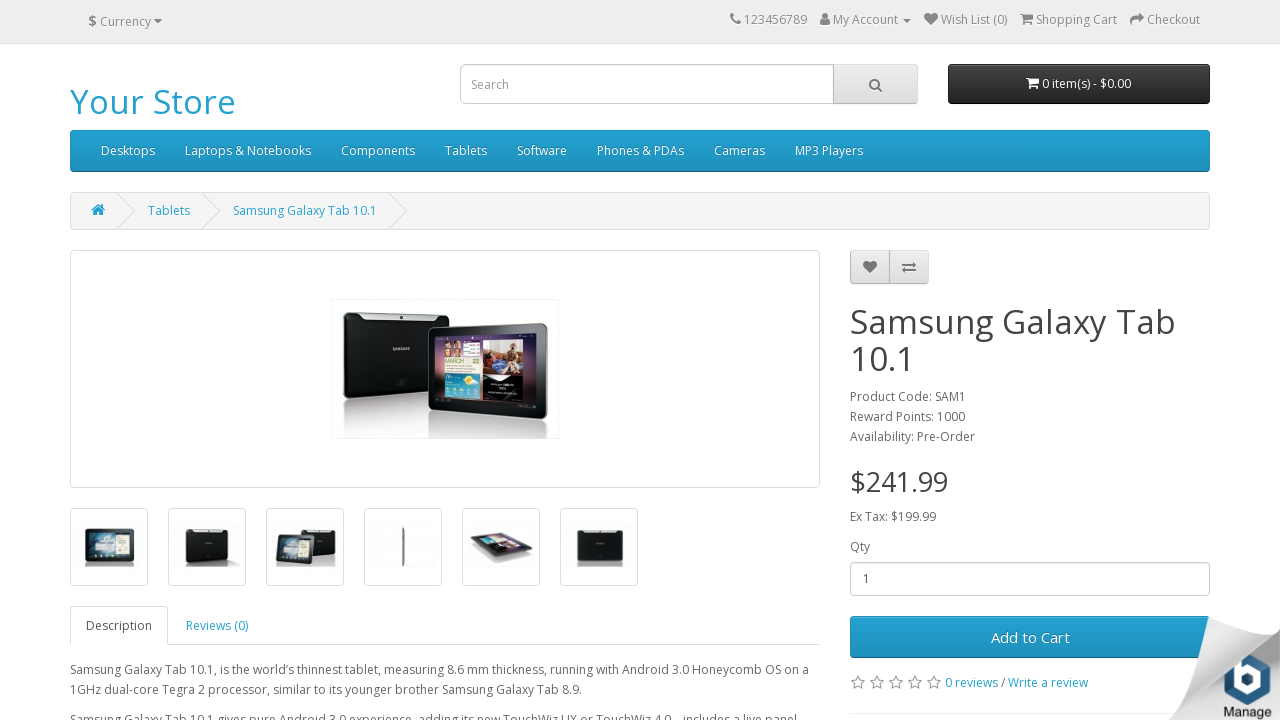

Clicked add to cart button at (1030, 637) on #button-cart
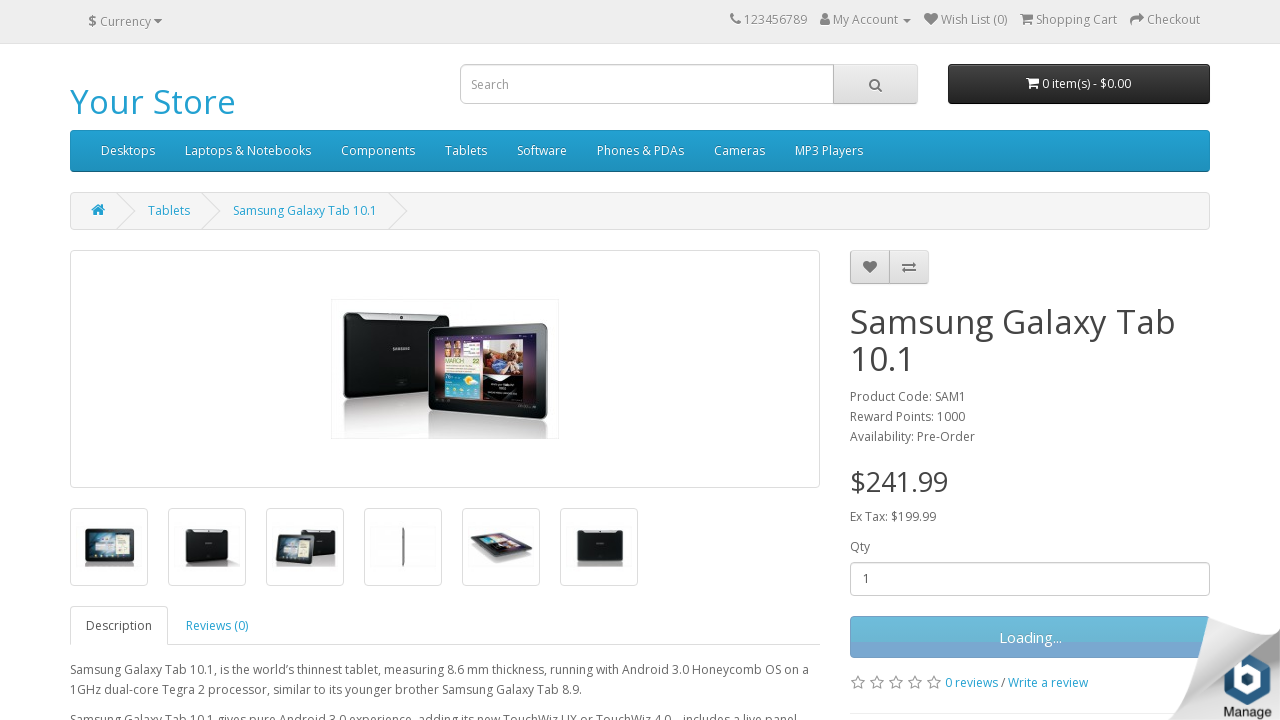

Success message appeared confirming product added to cart
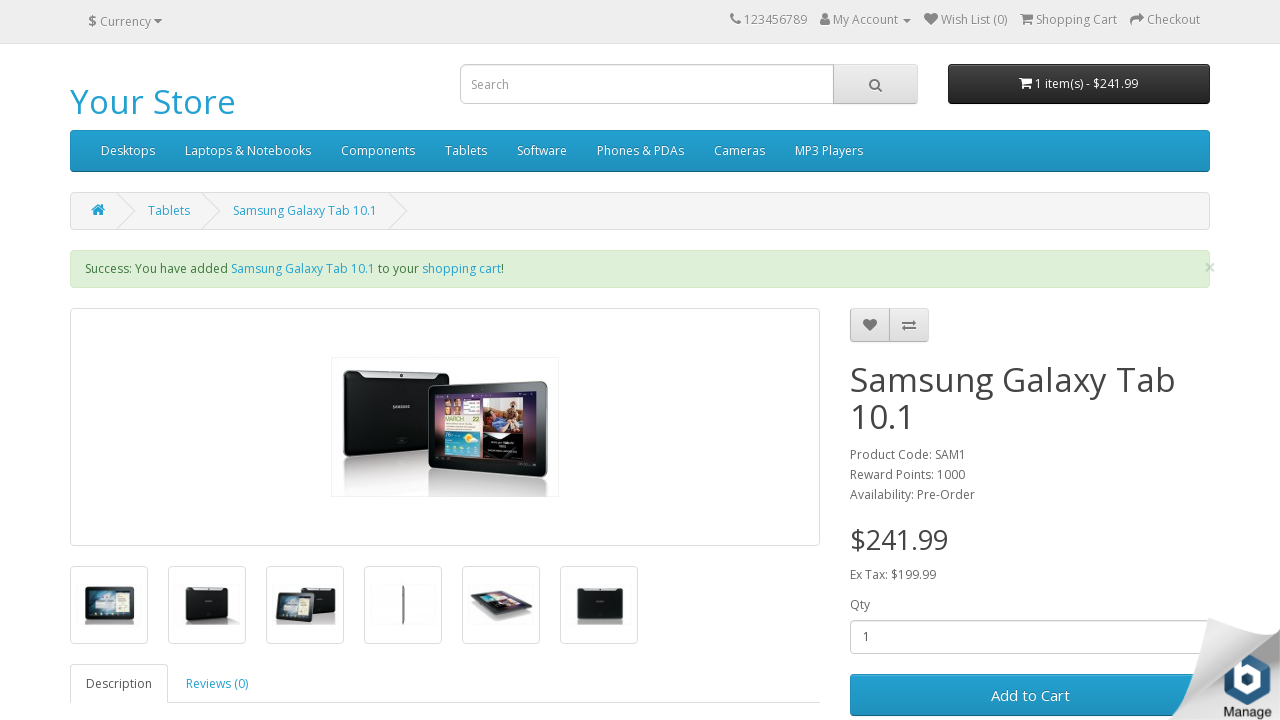

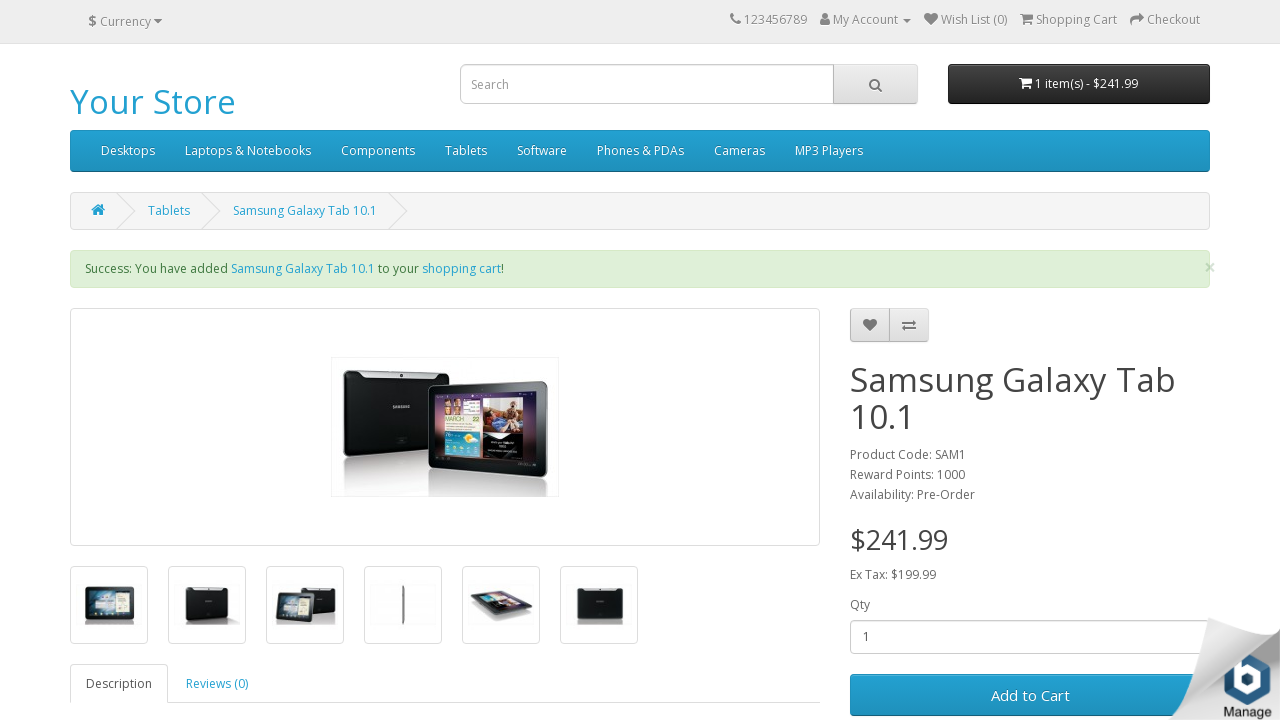